Tests dynamic control elements by clicking a button to remove/add elements and verifying the status messages that appear

Starting URL: https://the-internet.herokuapp.com/dynamic_controls

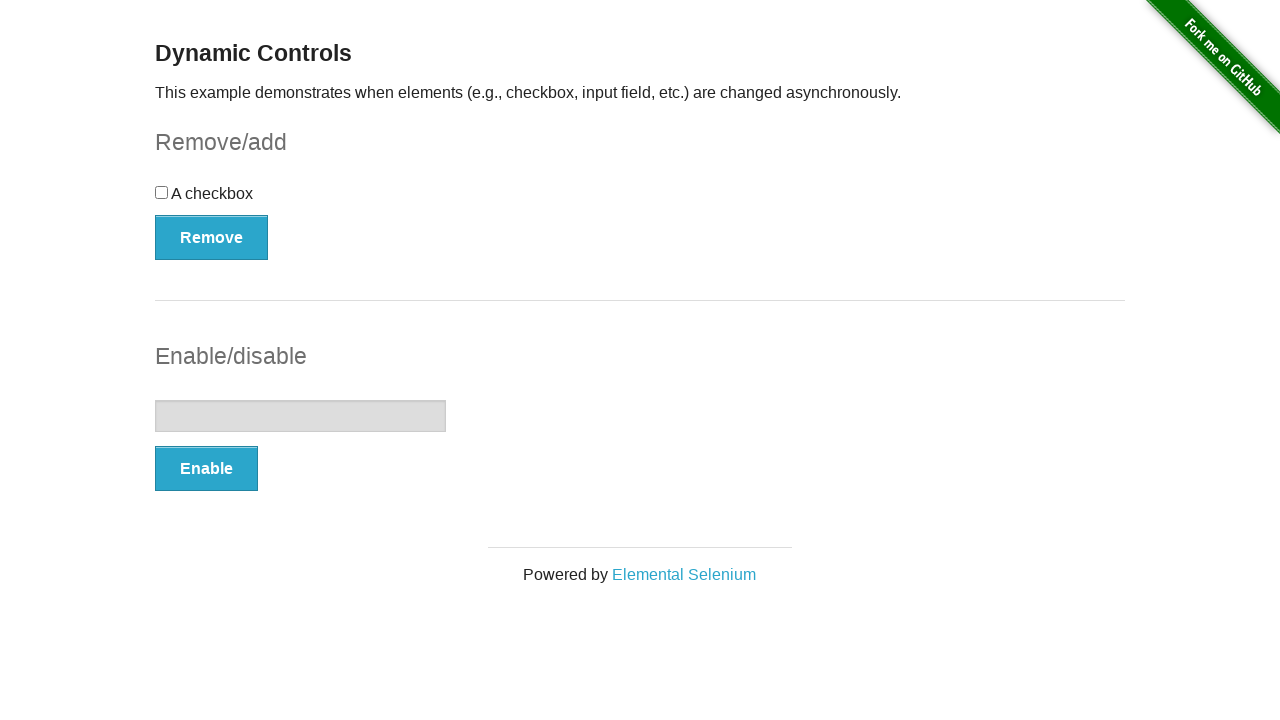

Clicked the Remove/Add button to remove element at (212, 237) on xpath=//button[@type='button']
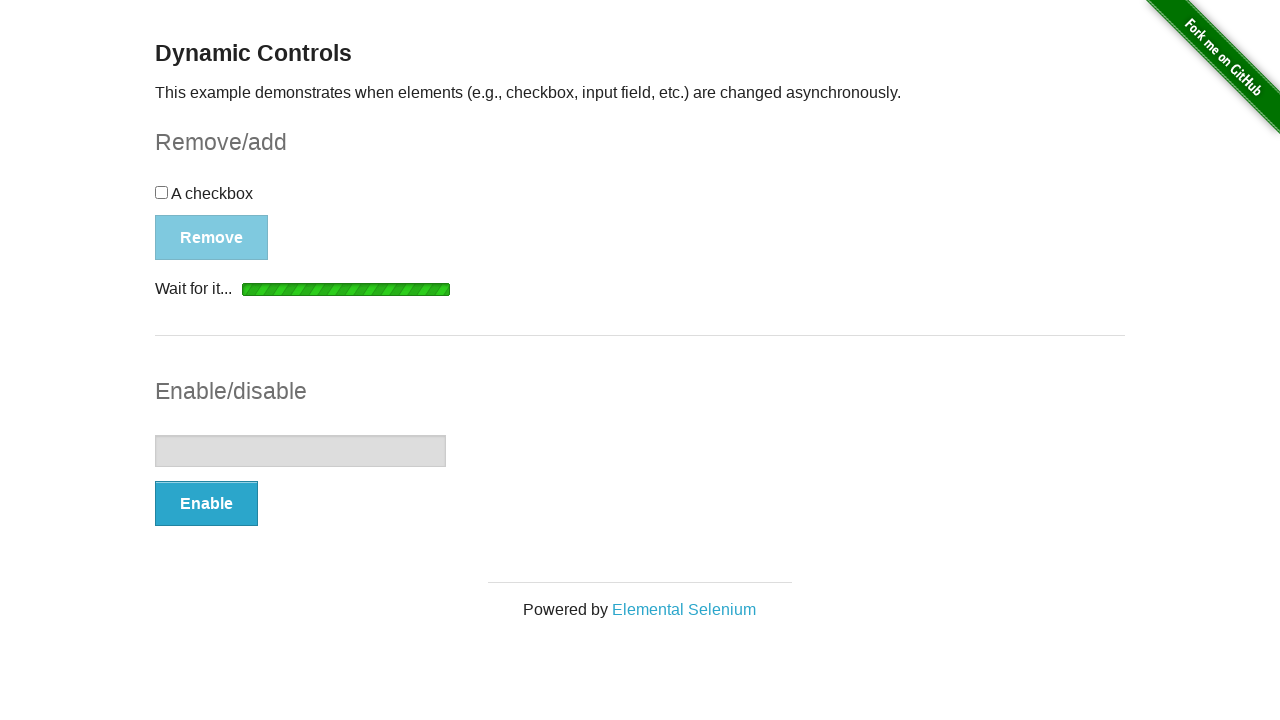

Status message appeared after element removal
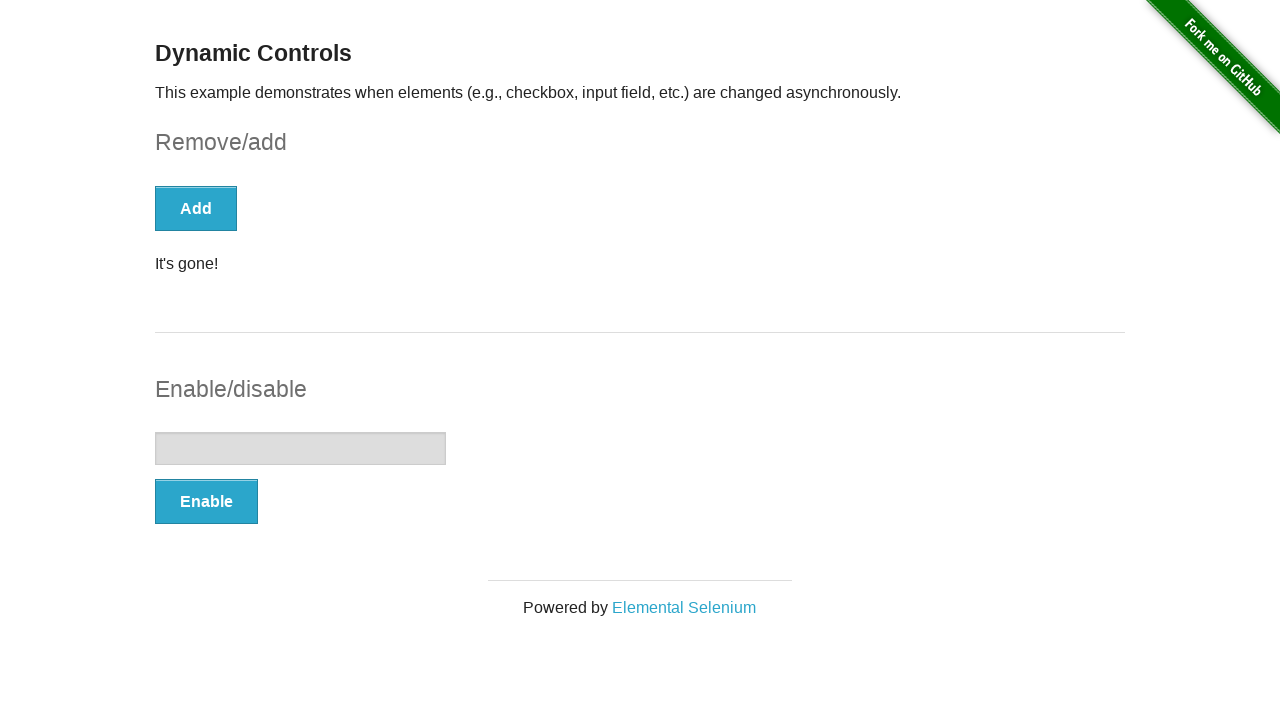

Retrieved message text: 'It's gone!'
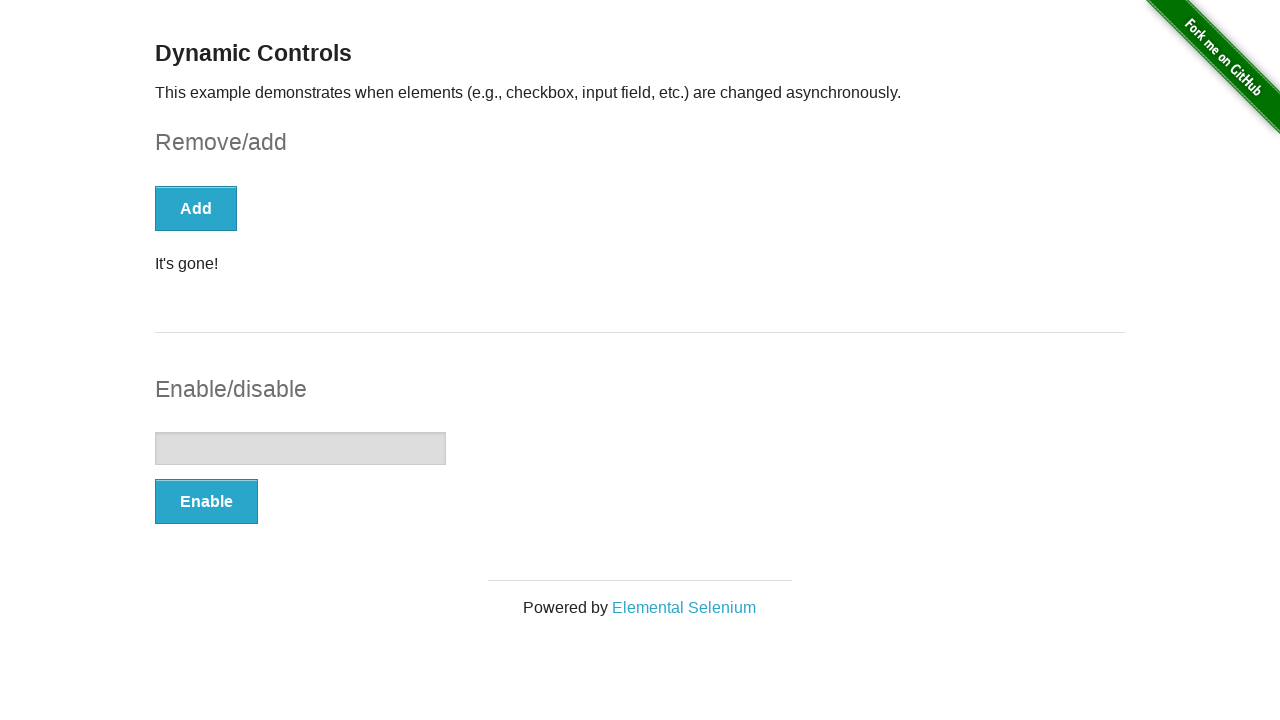

Verified message text is 'It's gone!'
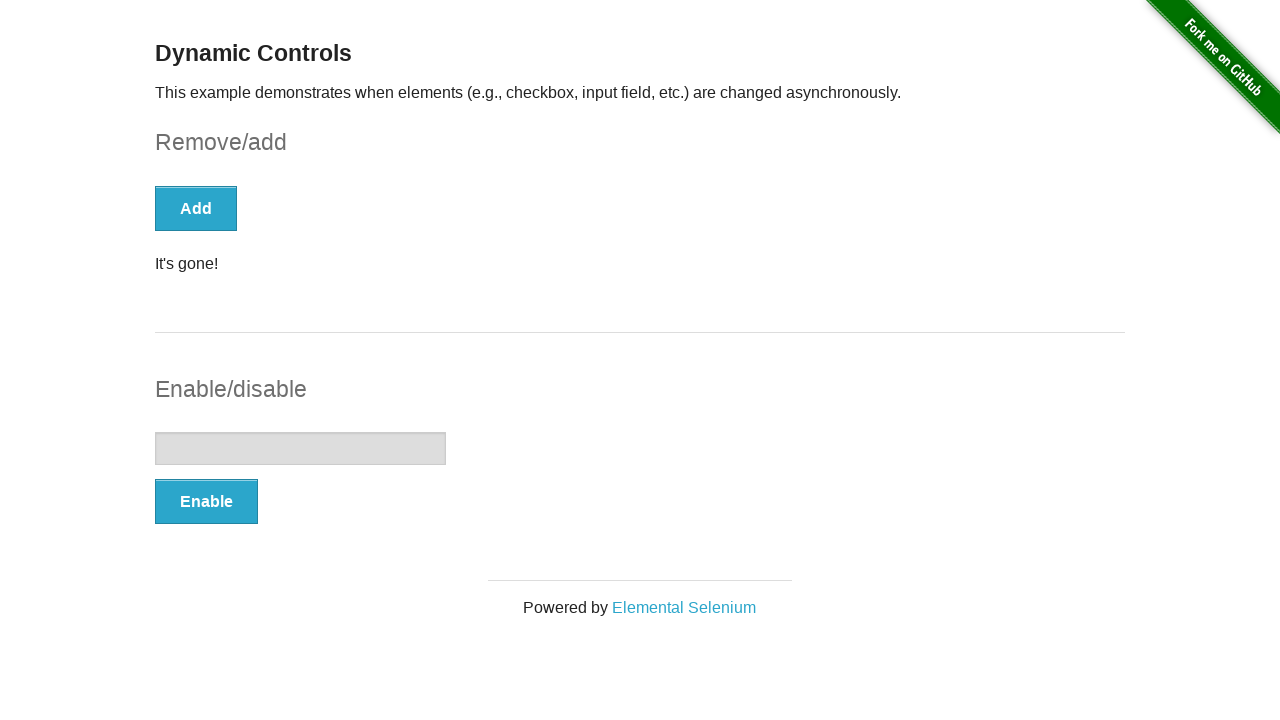

Clicked the button again to add element back at (196, 208) on xpath=//button[@type='button']
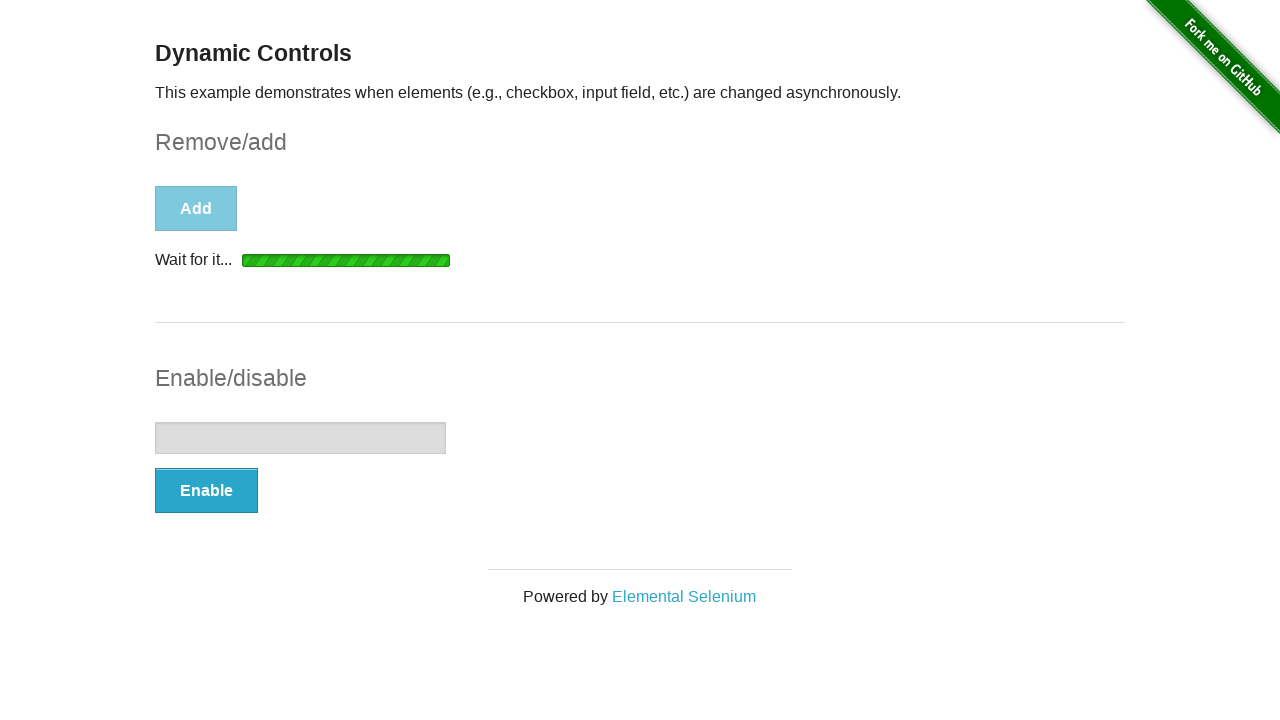

Status message appeared after element addition
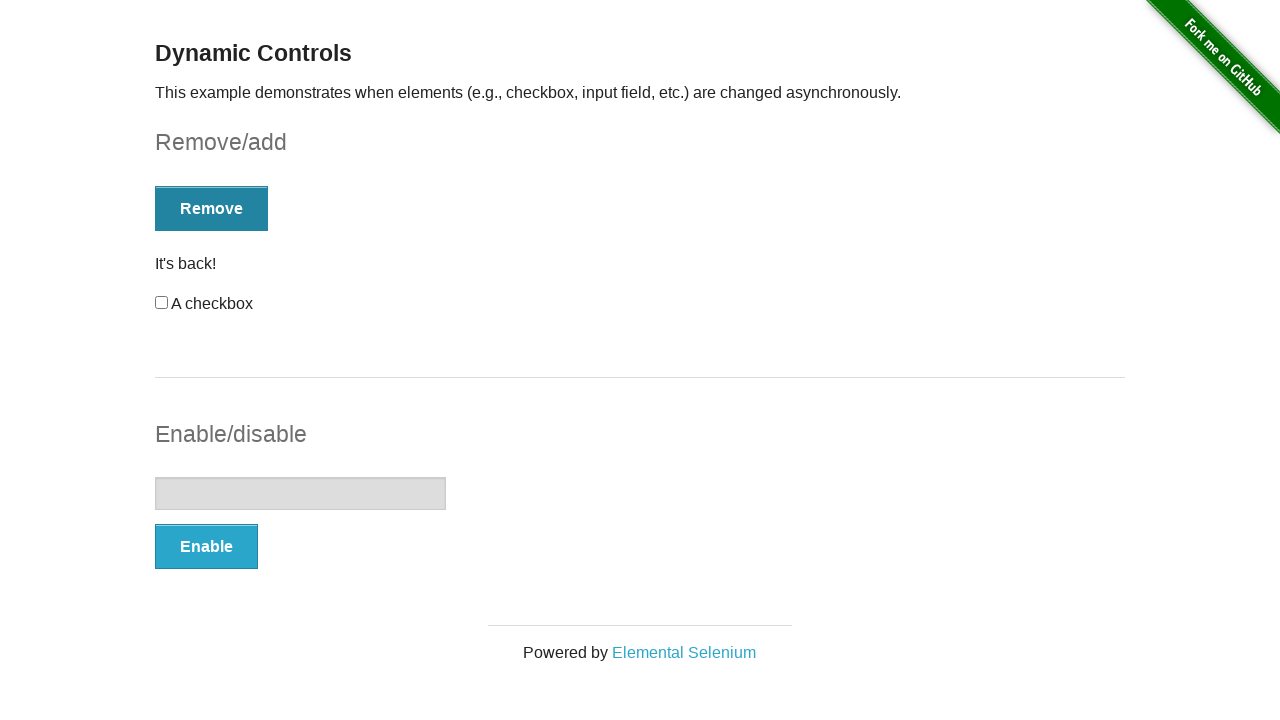

Retrieved message text: 'It's back!'
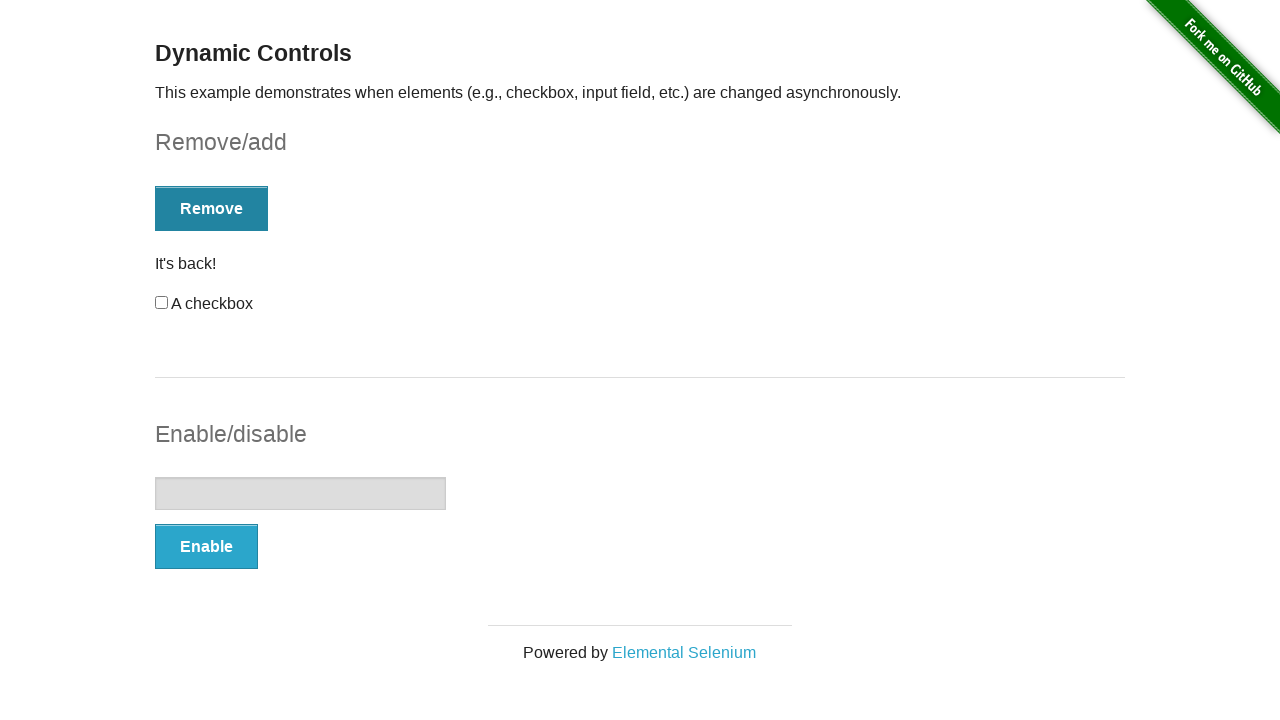

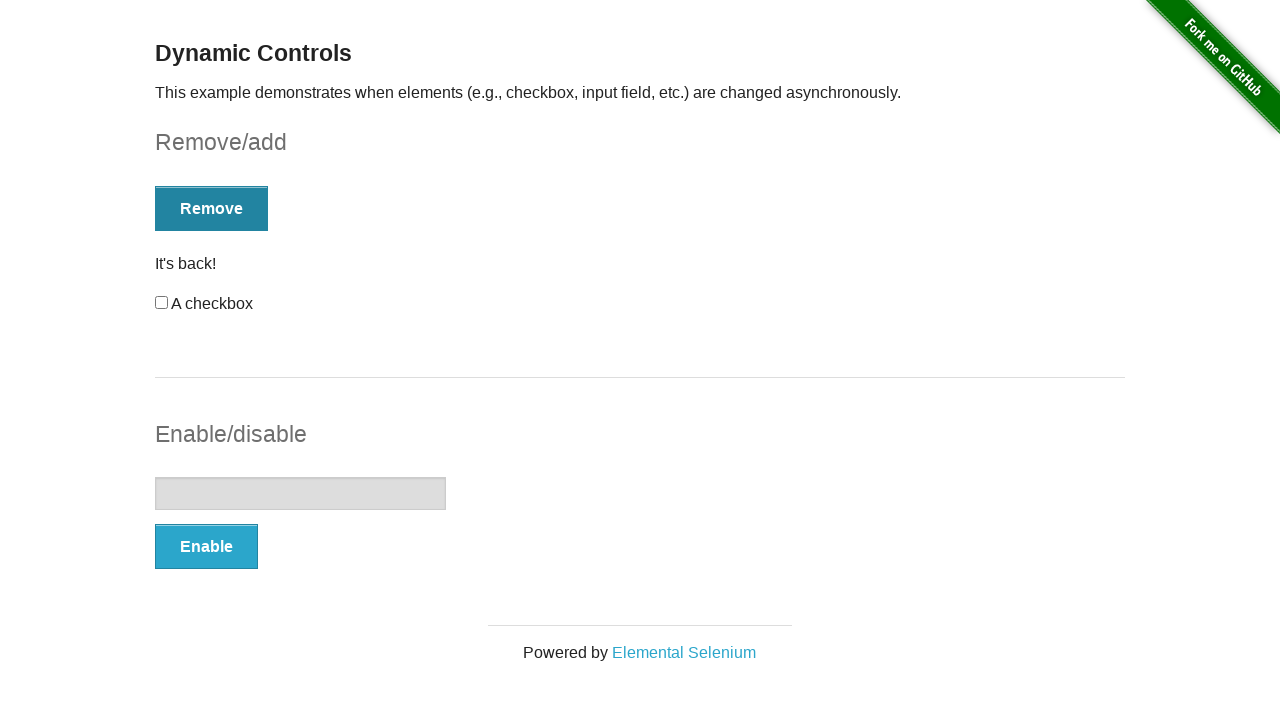